Navigates to a page with many elements and highlights a specific element by changing its border style temporarily, then reverts the styling back.

Starting URL: http://the-internet.herokuapp.com/large

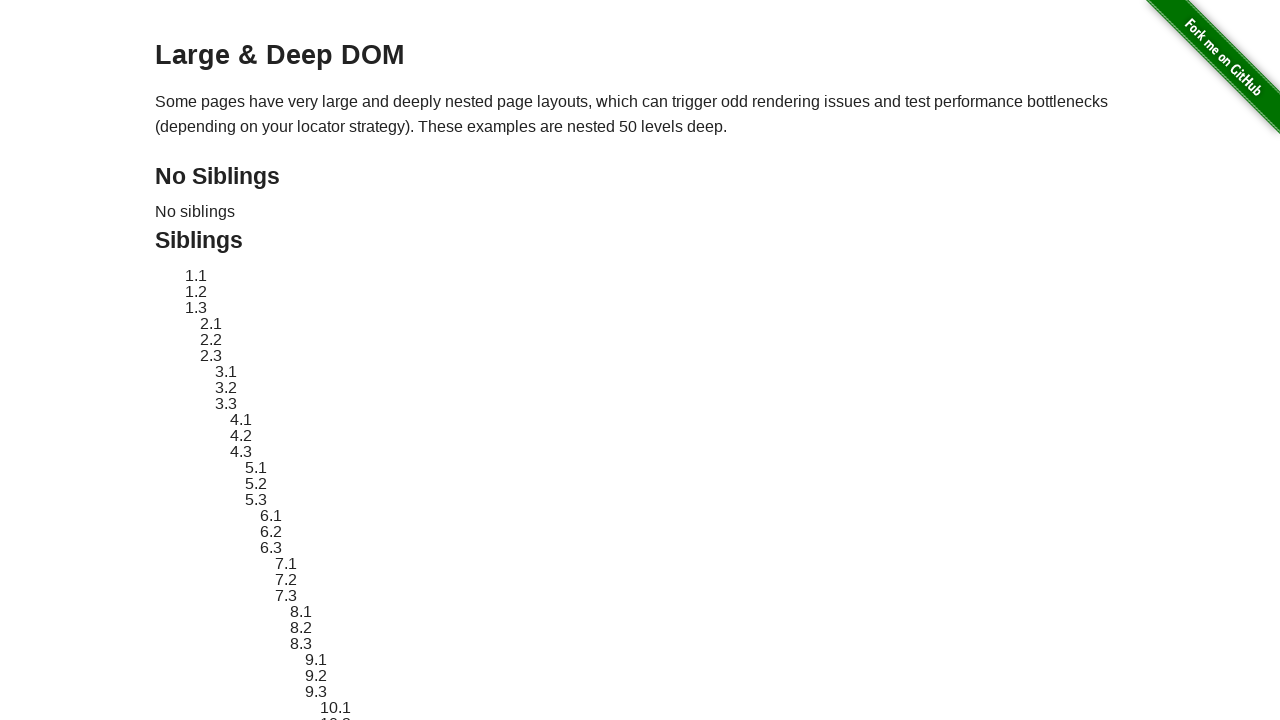

Navigated to the large page
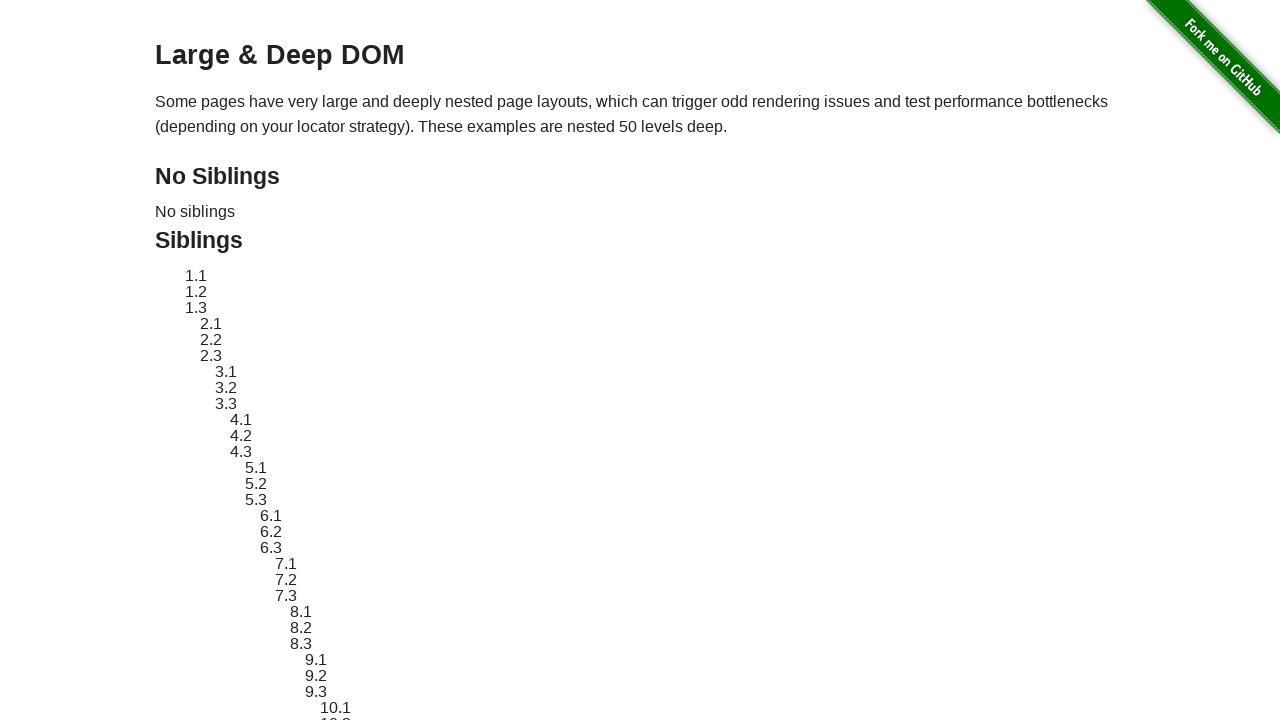

Located target element with id 'sibling-2.3'
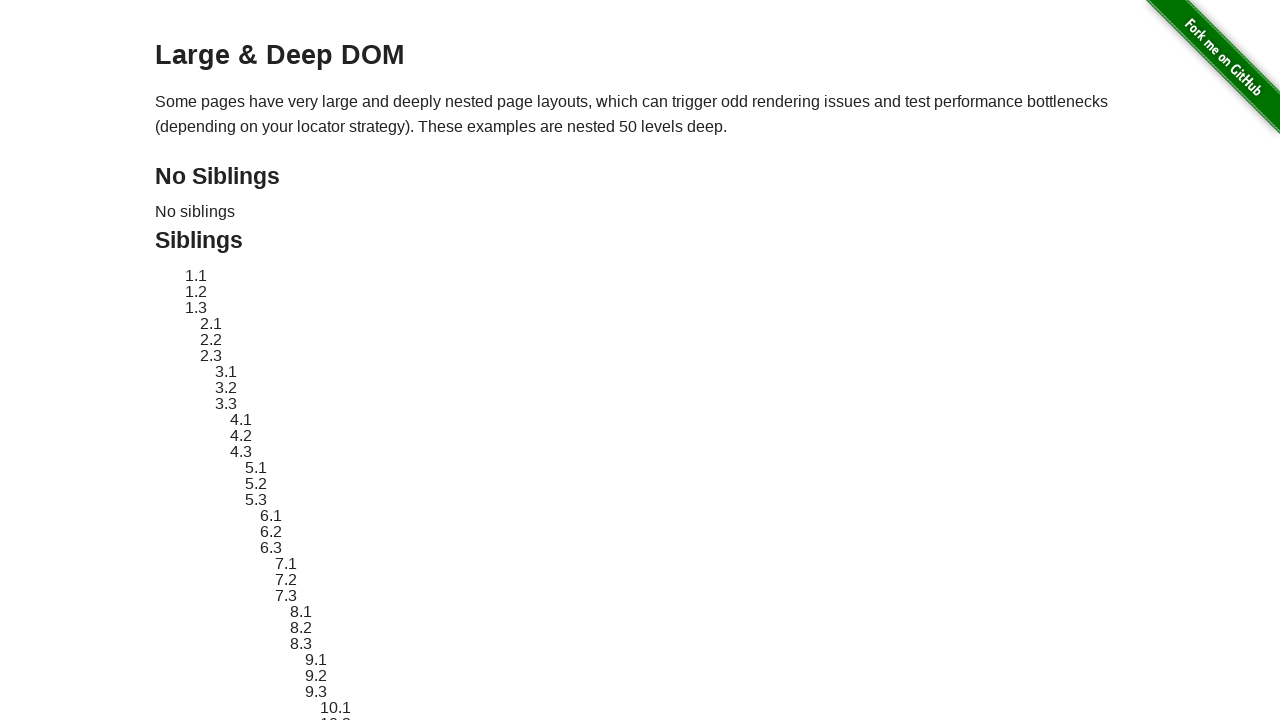

Retrieved original style attribute from target element
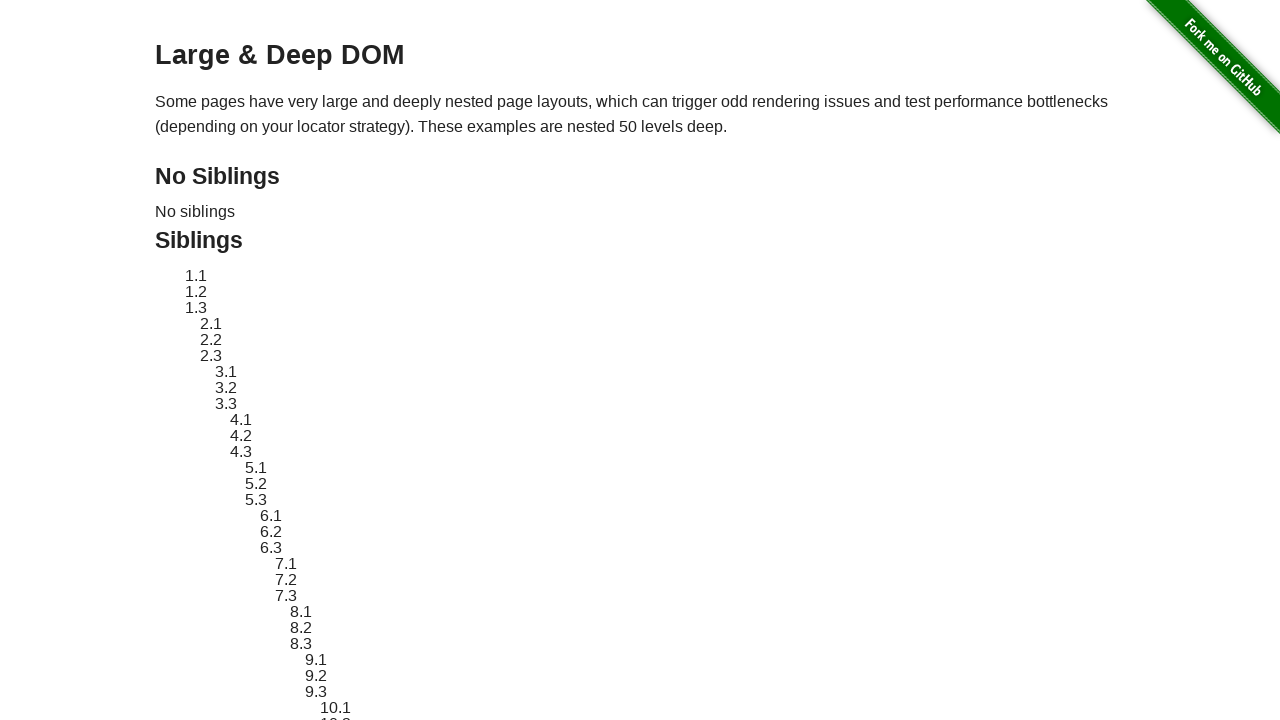

Applied red dashed border highlight to target element
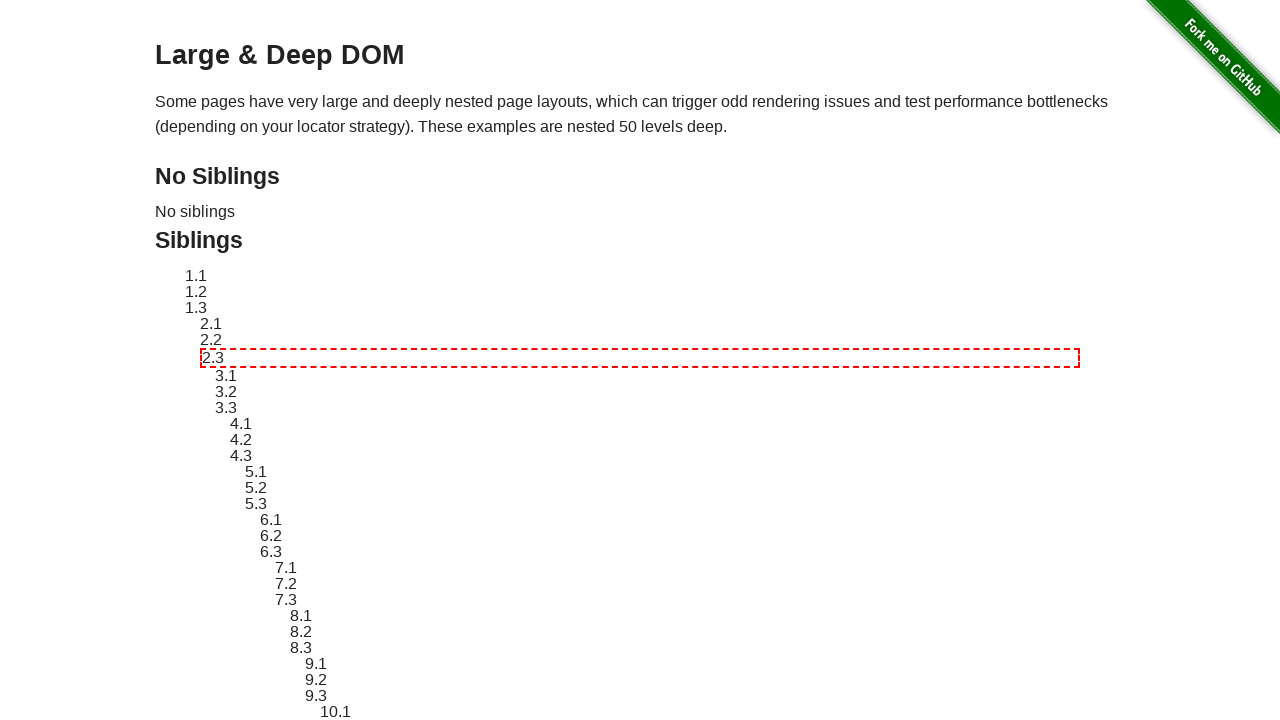

Waited 2 seconds to display the highlight
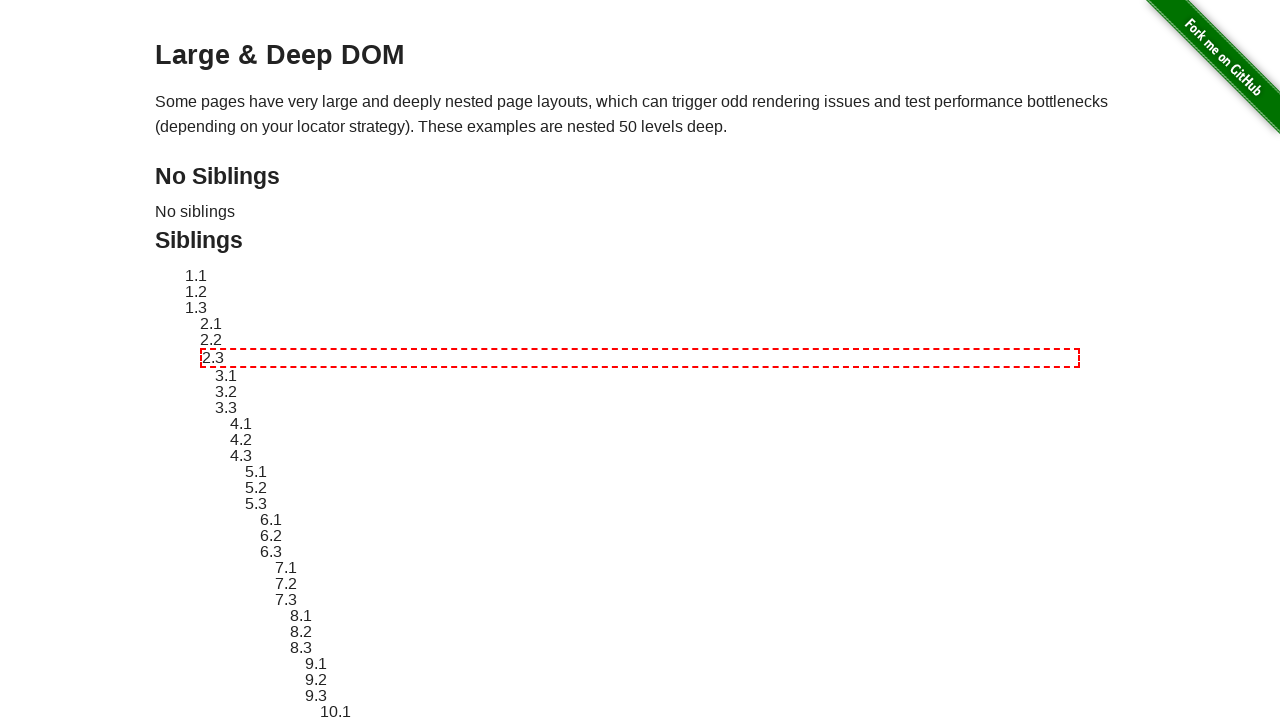

Reverted target element to original style
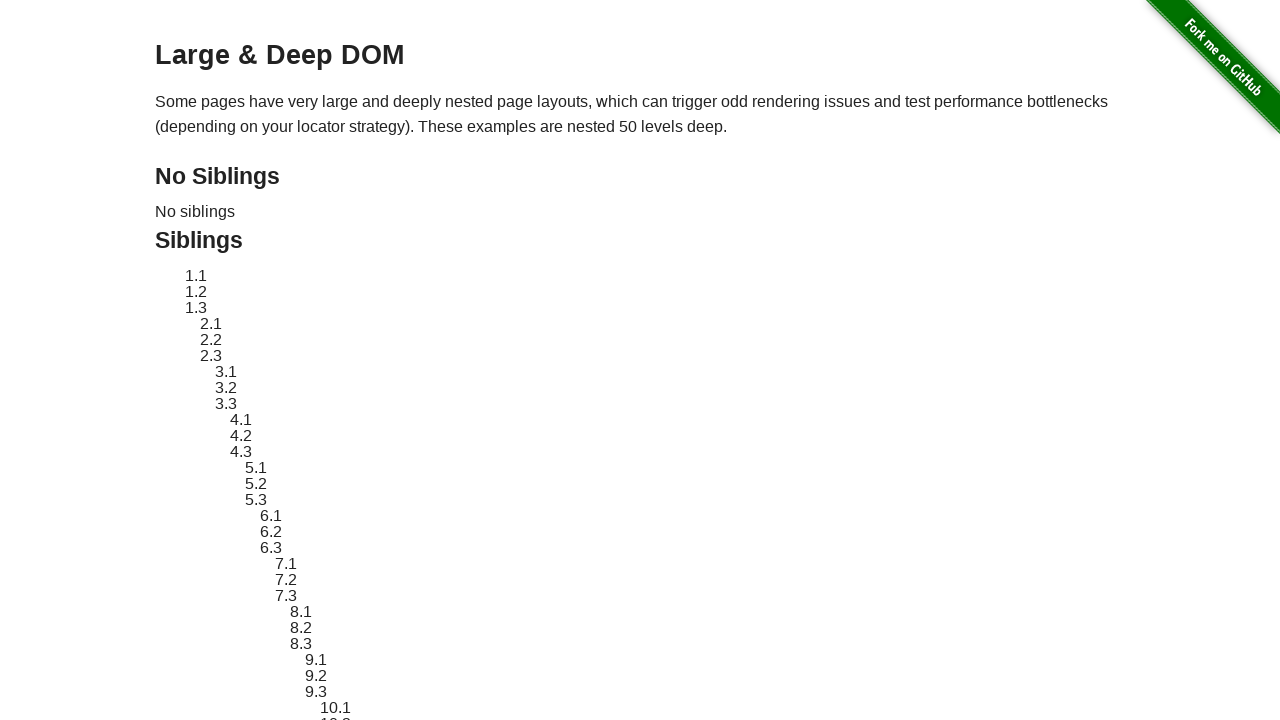

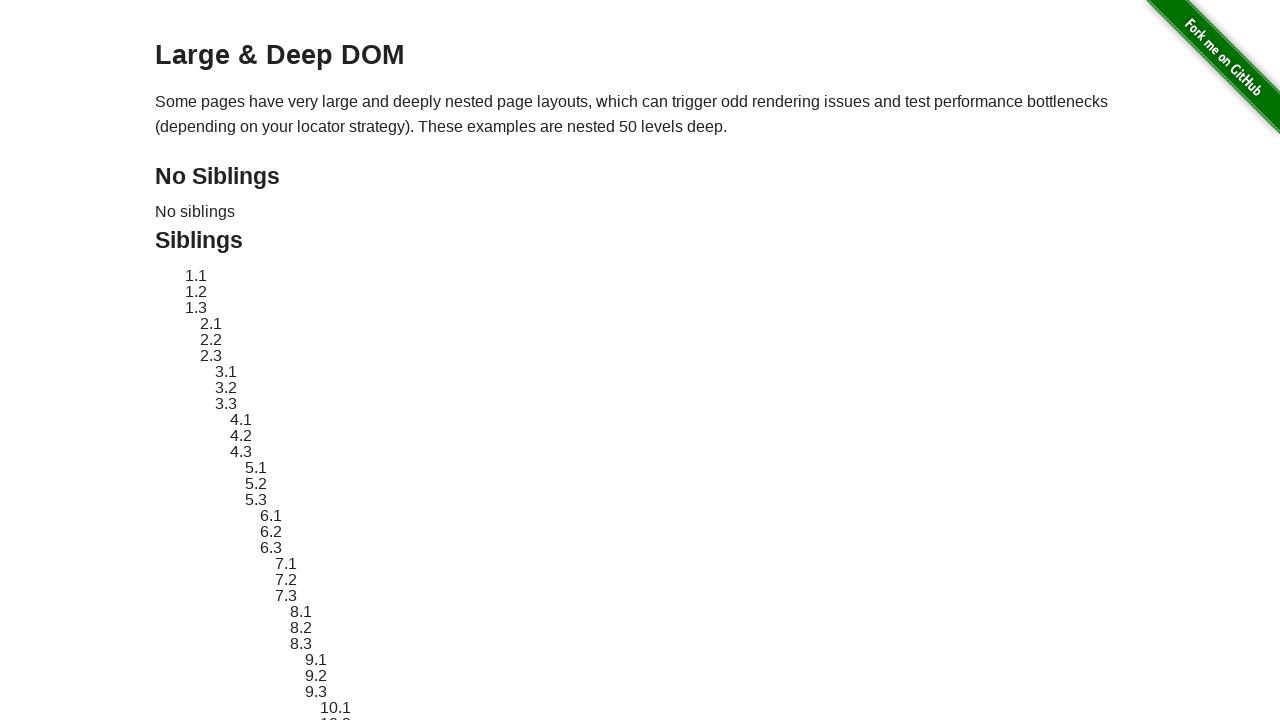